Counts the number of links in the footer section of the page

Starting URL: https://rahulshettyacademy.com/AutomationPractice/

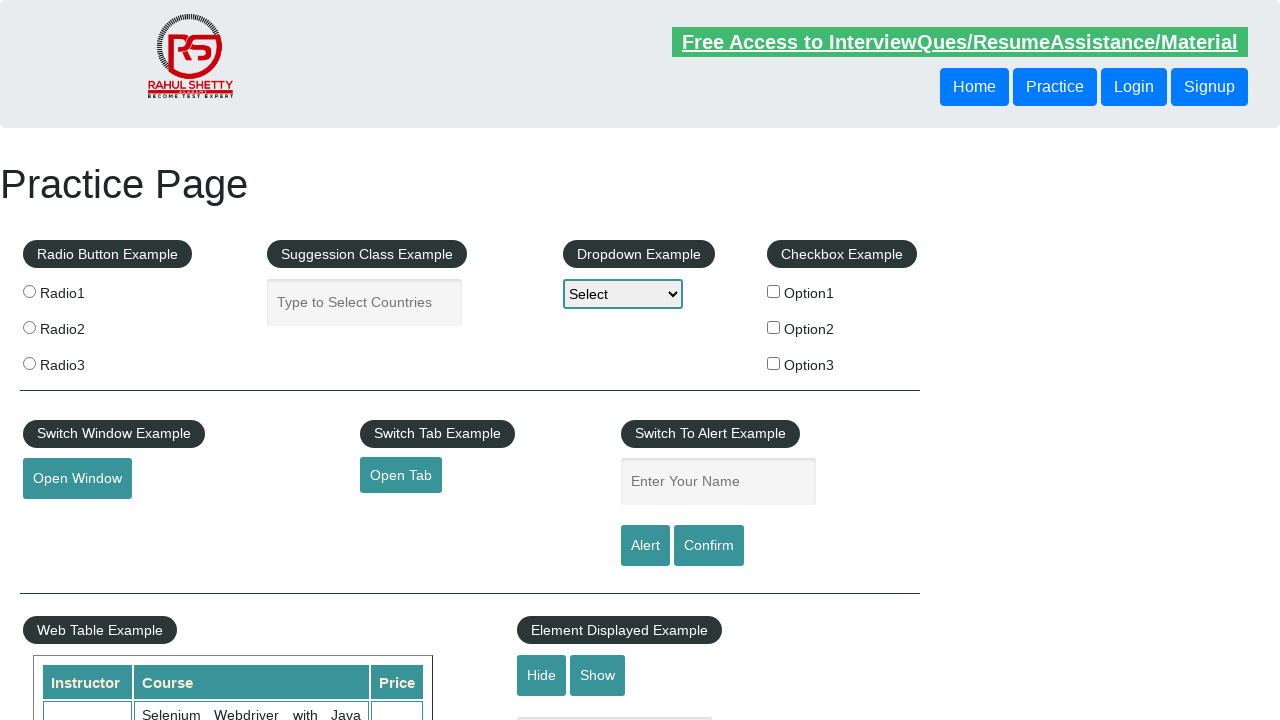

Navigated to AutomationPractice page
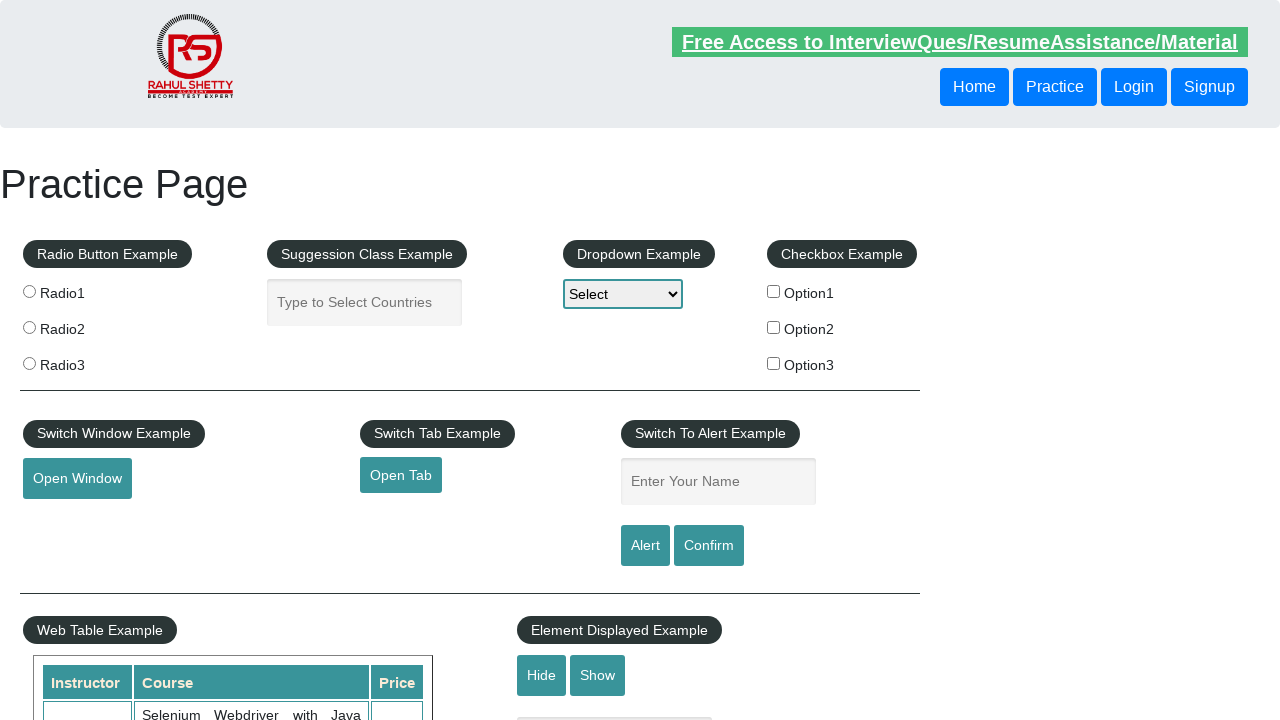

Located all links in footer section (#gf-BIG)
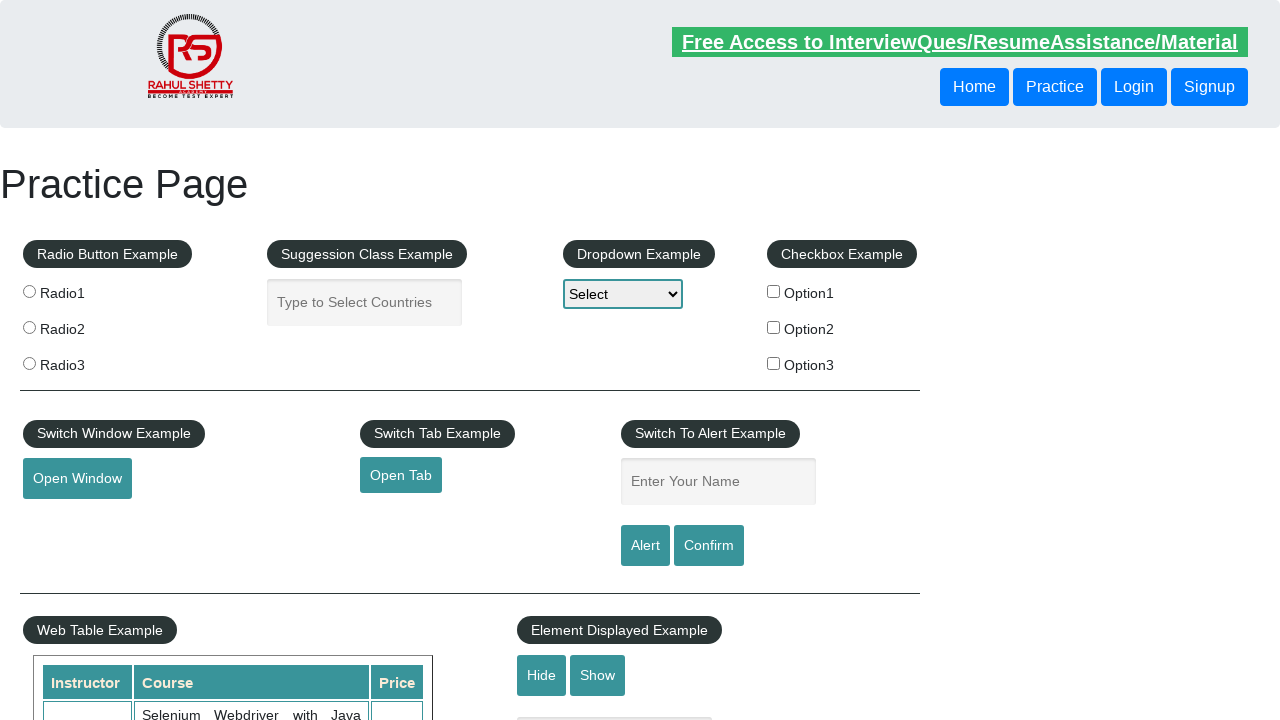

Counted 20 links in footer section
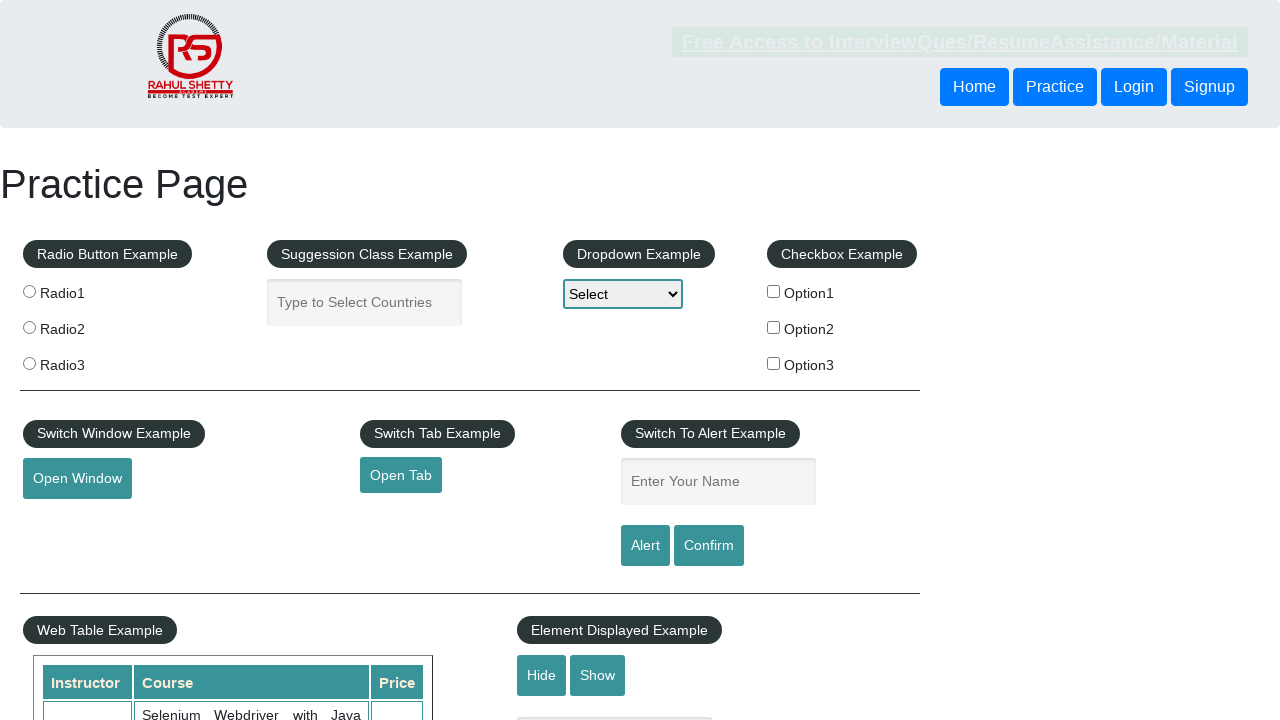

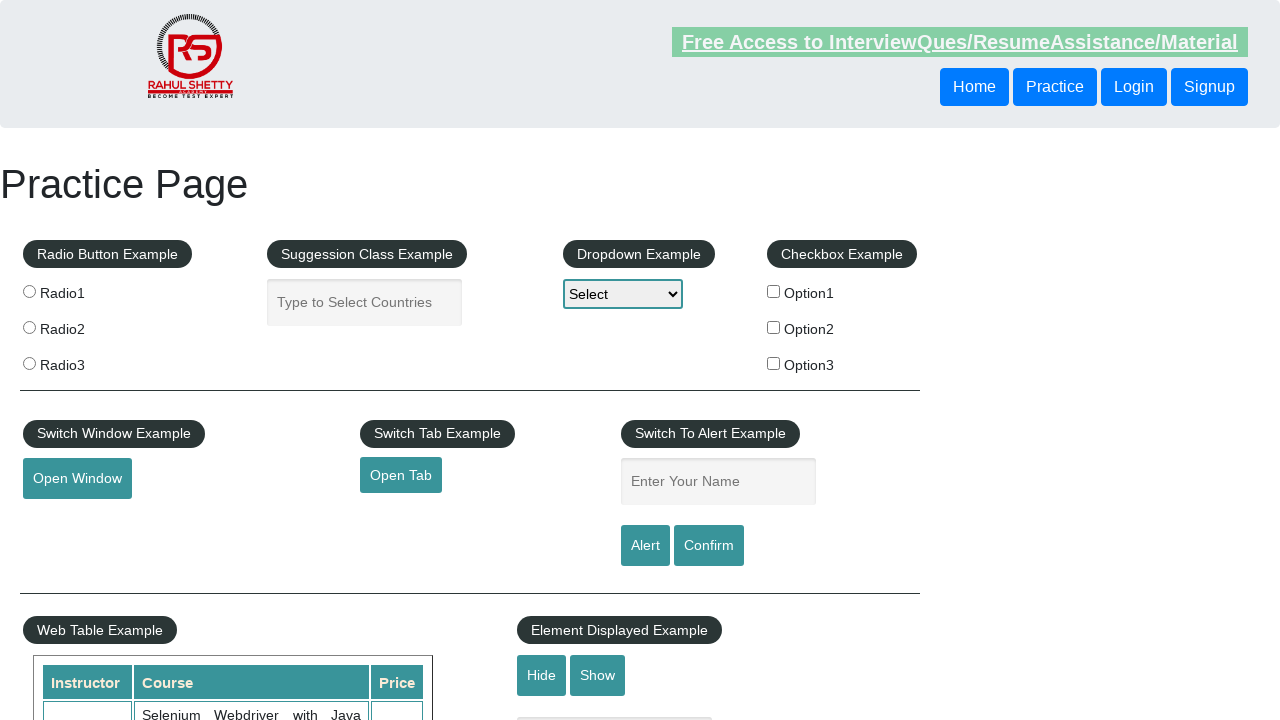